Tests the GPS coordinates lookup functionality by entering an address (Godella) and clicking the button to get GPS coordinates, then waiting for the latitude and longitude fields to be populated with results.

Starting URL: https://www.coordenadas-gps.com/

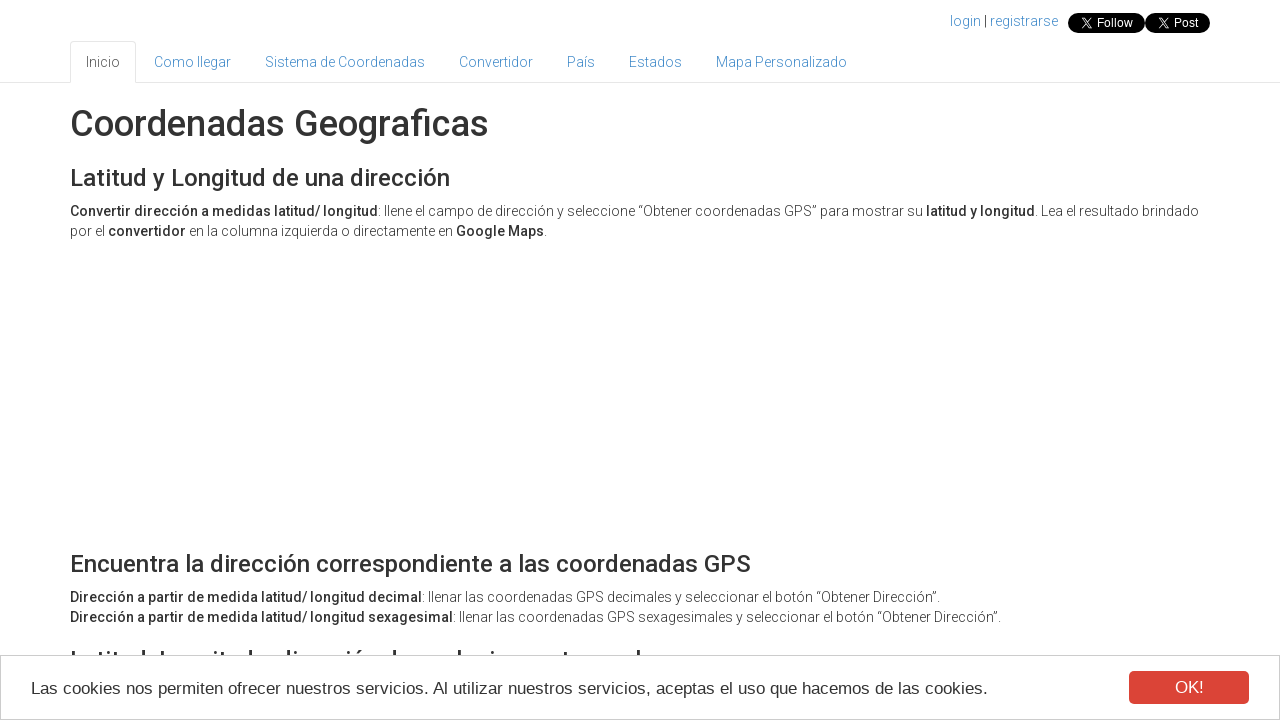

Scrolled ad-content area into view
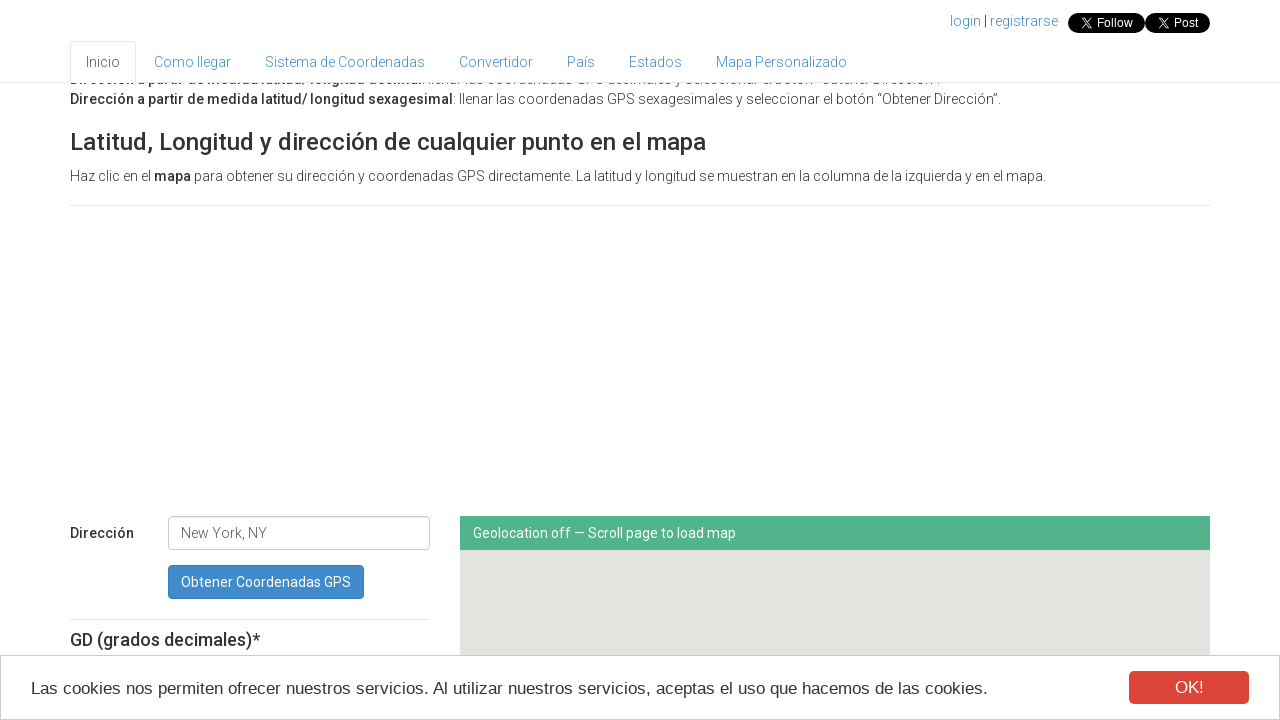

Waited 1000ms for page to settle
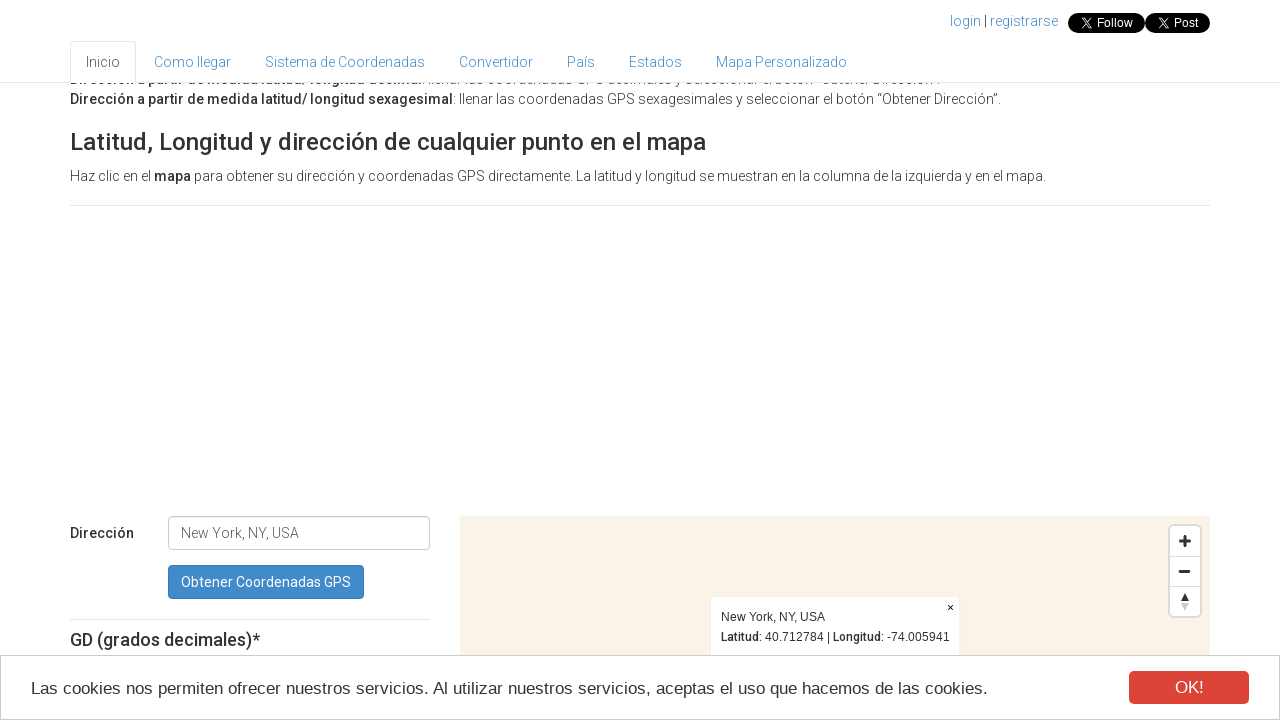

Cleared the address input field on #address
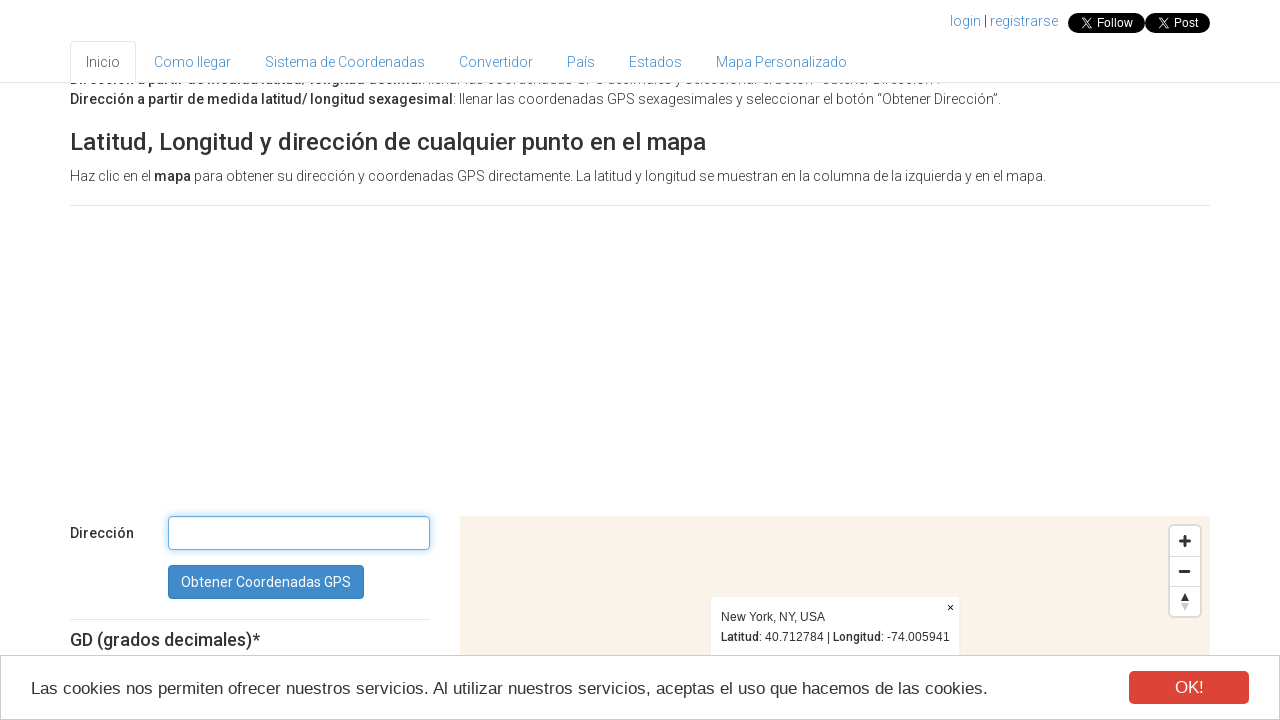

Filled address input field with 'Godella' on #address
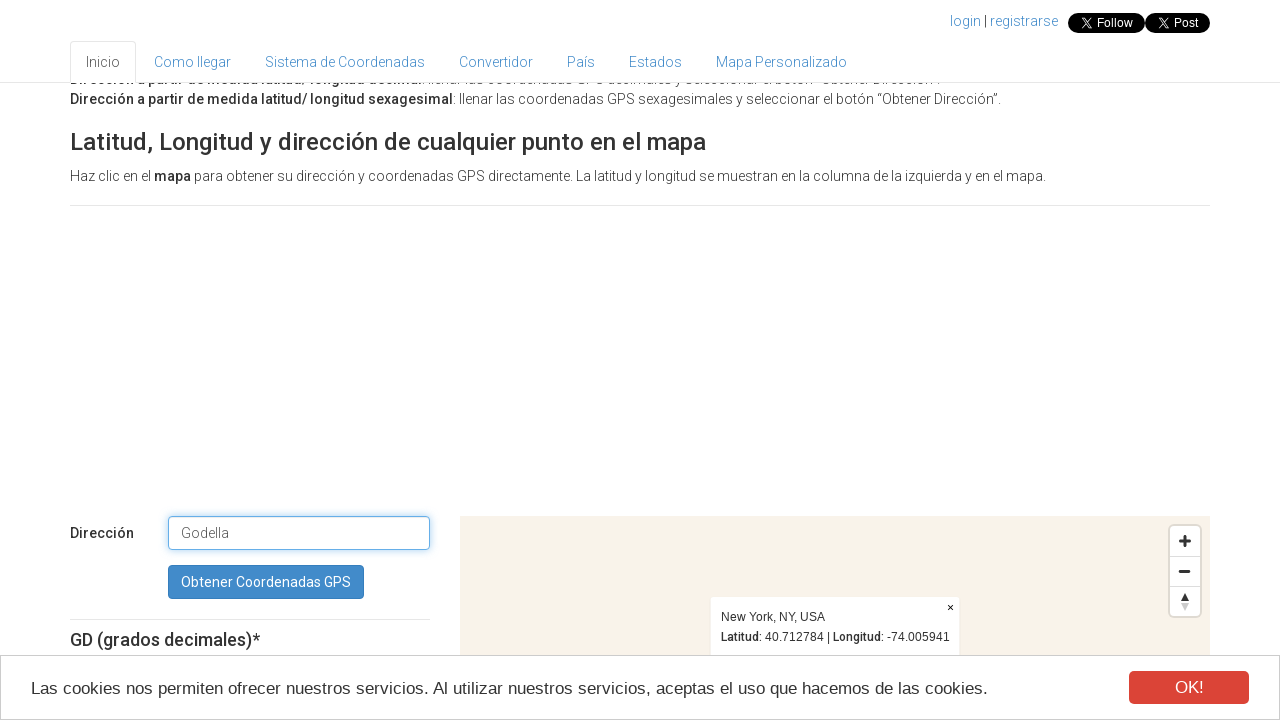

Pressed Enter to submit the address on #address
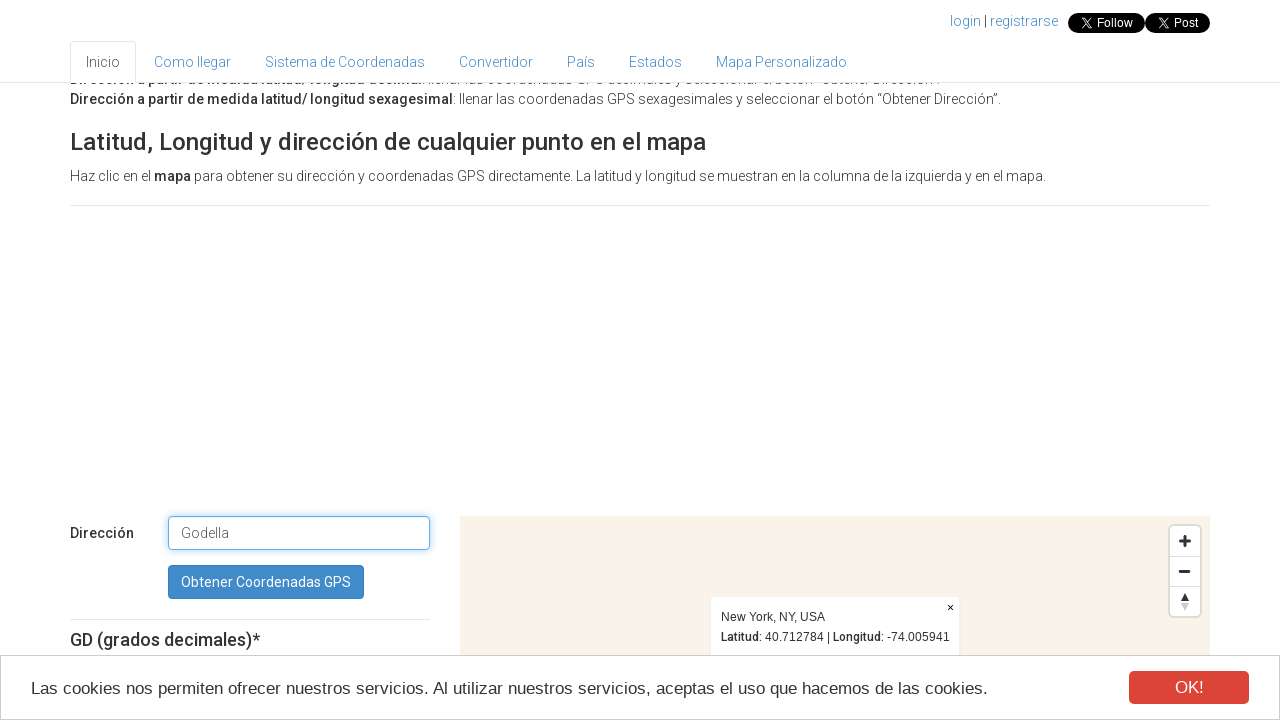

Clicked 'Obtener Coordenadas GPS' button at (266, 582) on xpath=//button[text()="Obtener Coordenadas GPS"]
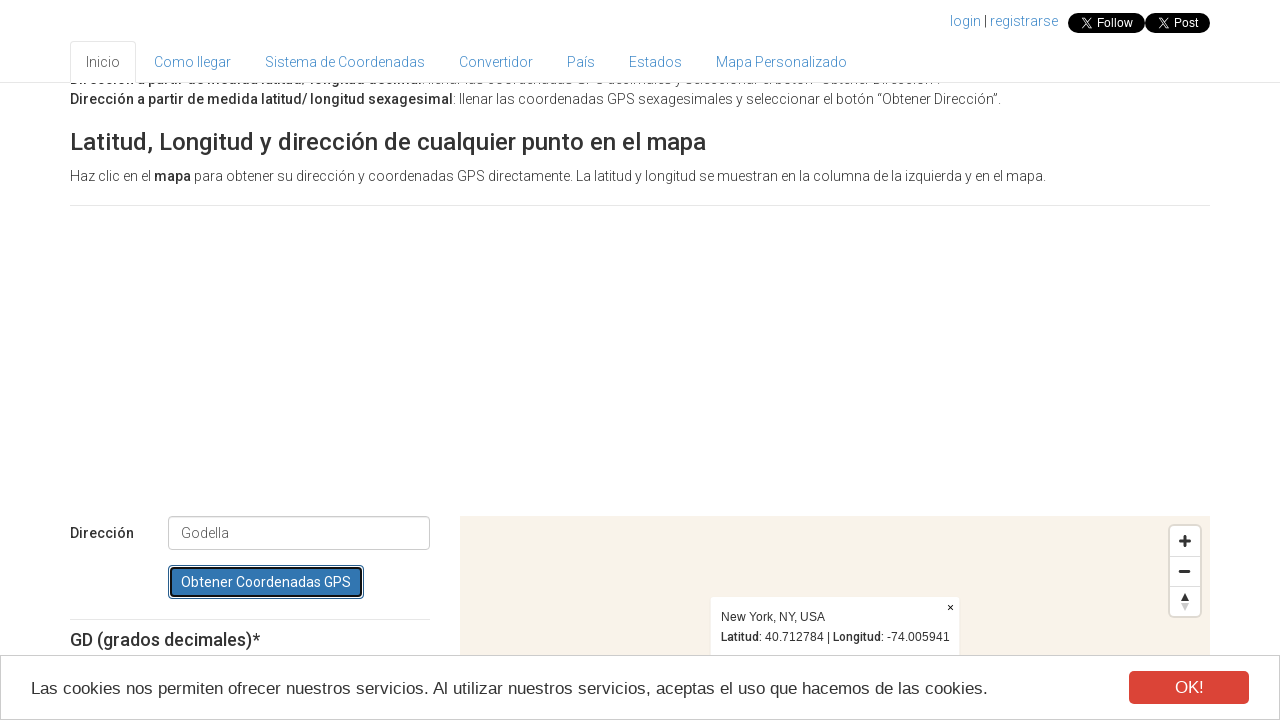

GPS coordinates loaded - latitude and longitude fields populated with values
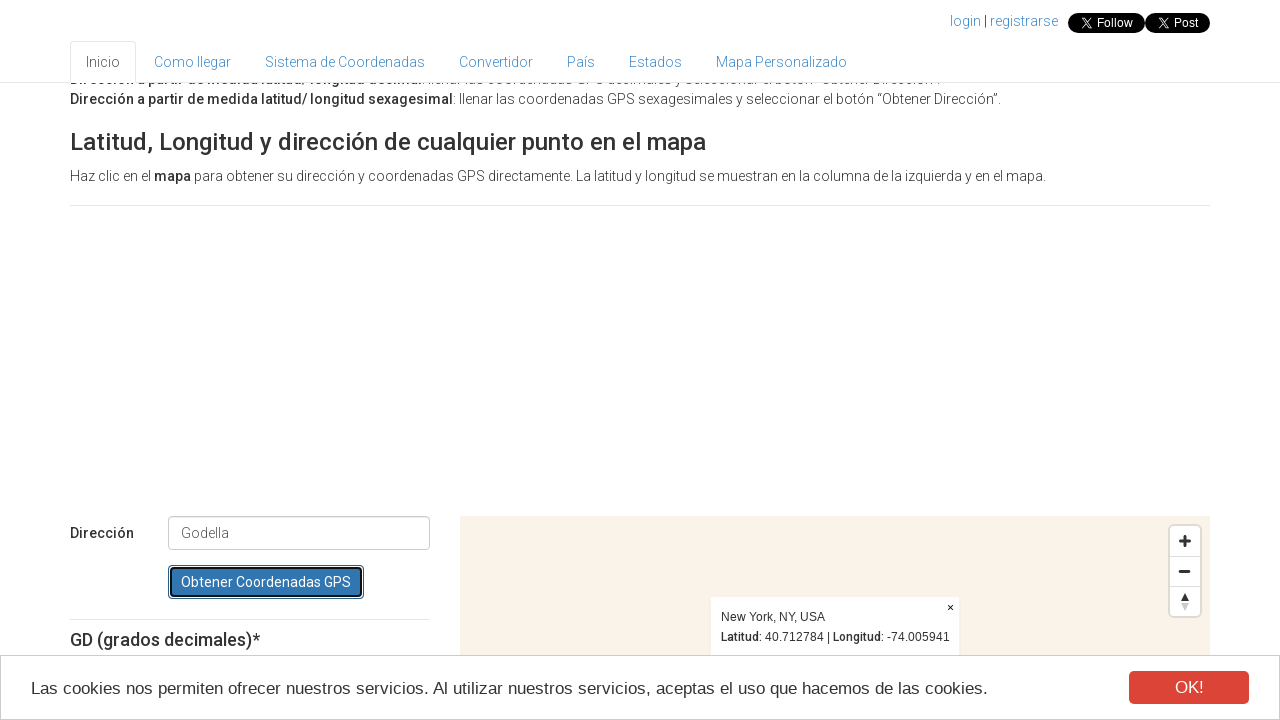

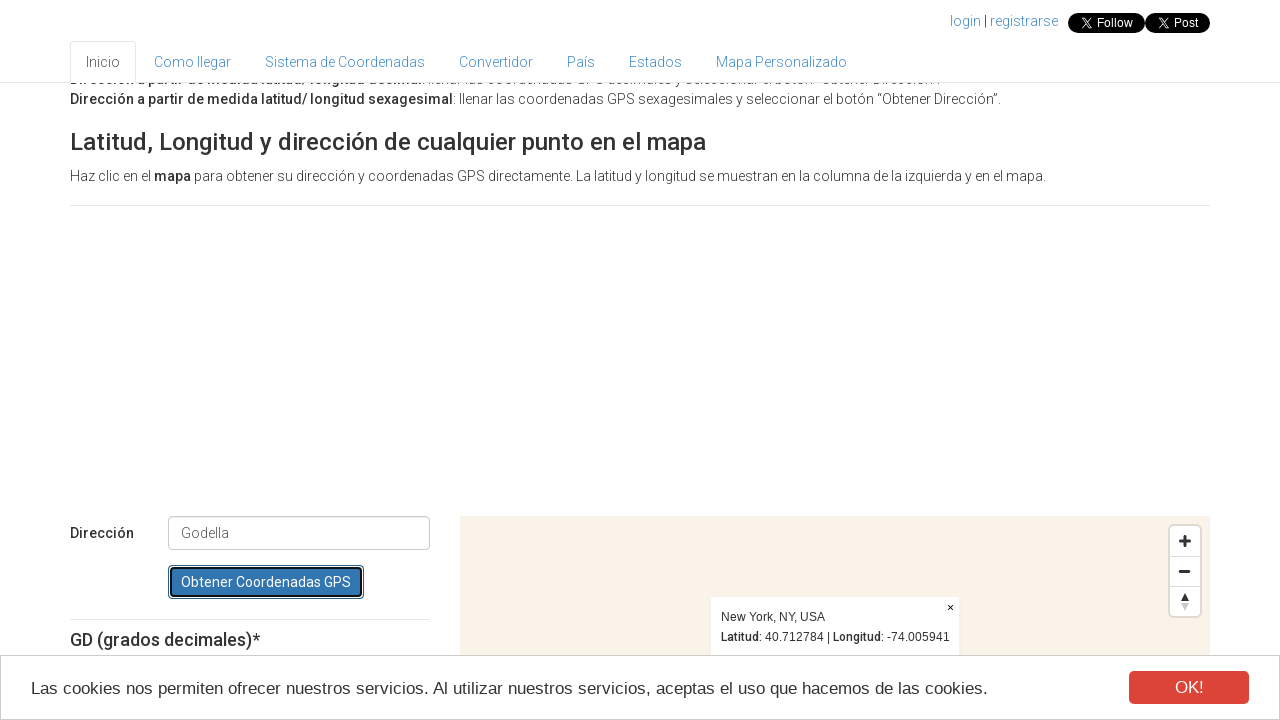